Tests form validation by submitting with an invalid email format to verify that email validation works correctly.

Starting URL: https://demoqa.com/automation-practice-form

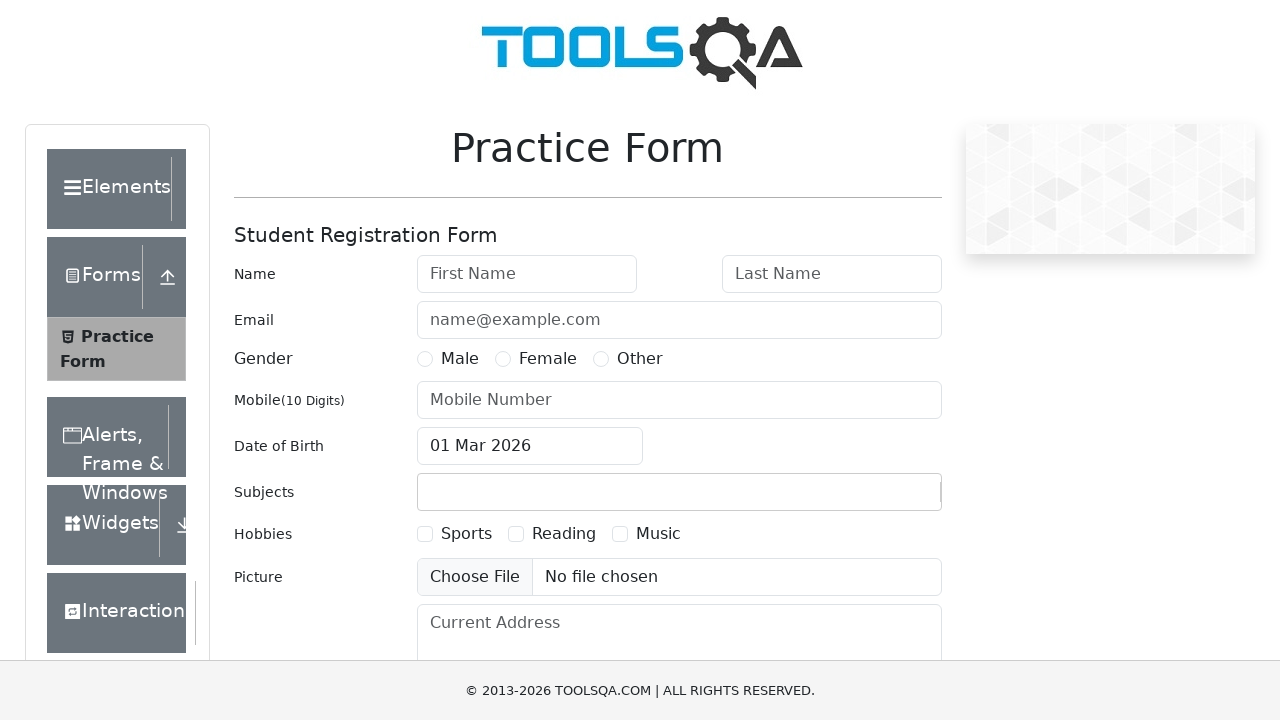

Form loaded and first name field became visible
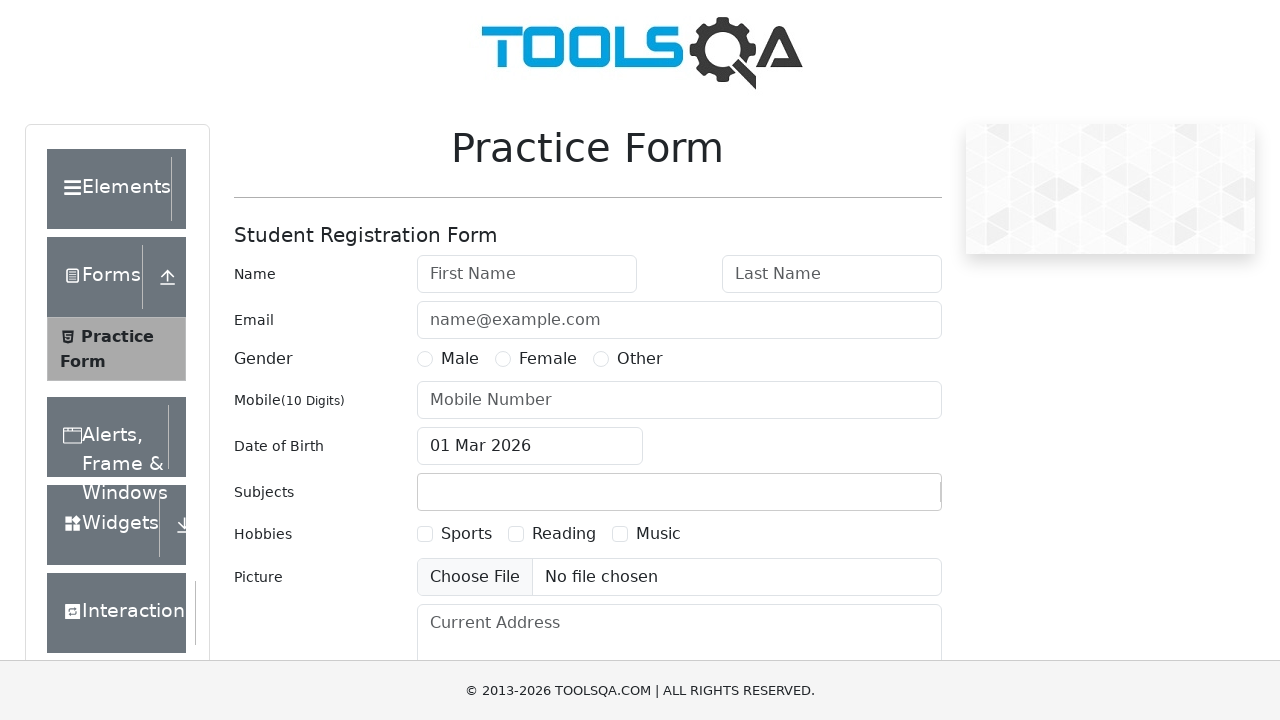

Filled first name field with 'John' on #firstName
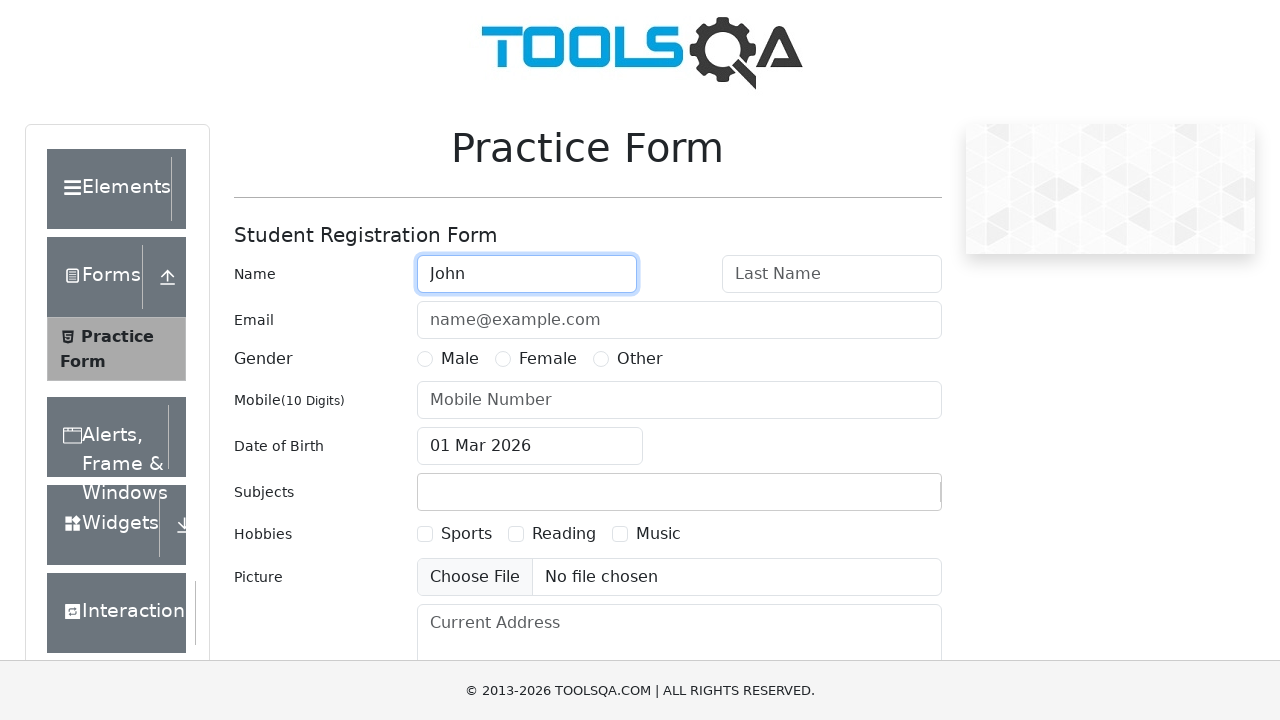

Filled last name field with 'Doe' on #lastName
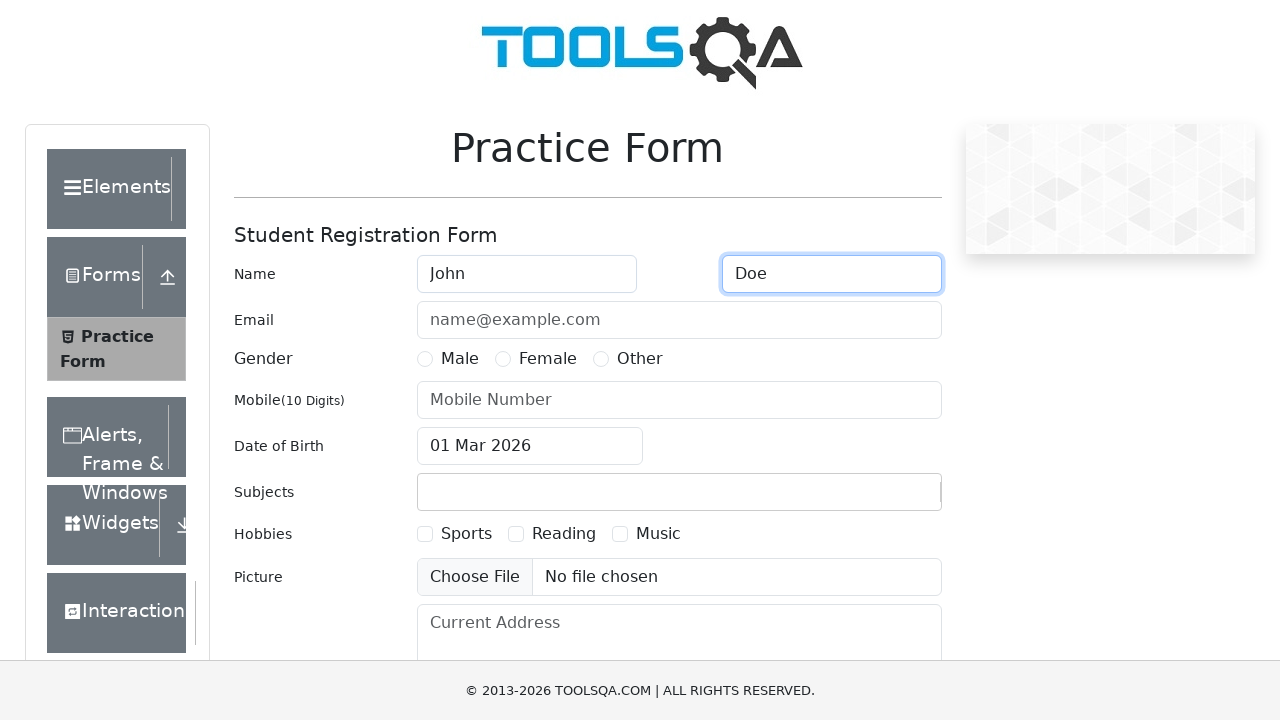

Filled email field with invalid format 'john.doe' (missing domain) on #userEmail
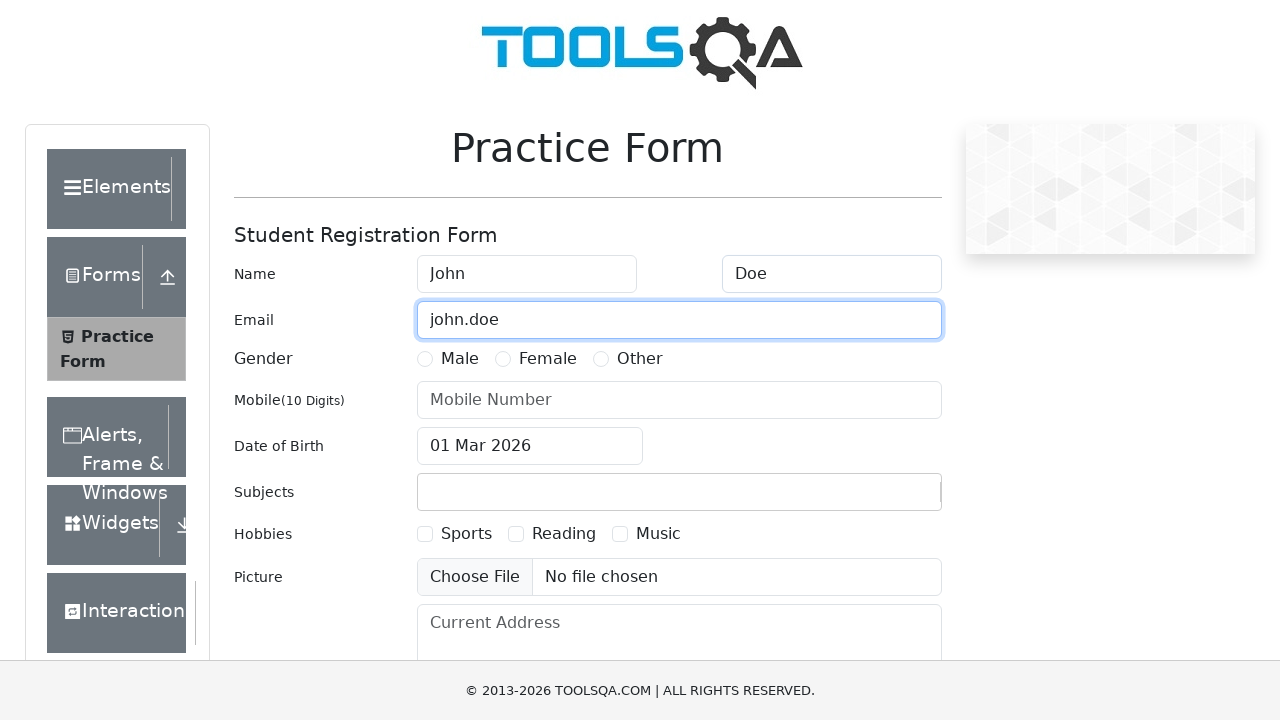

Selected gender radio button at (460, 359) on label[for='gender-radio-1']
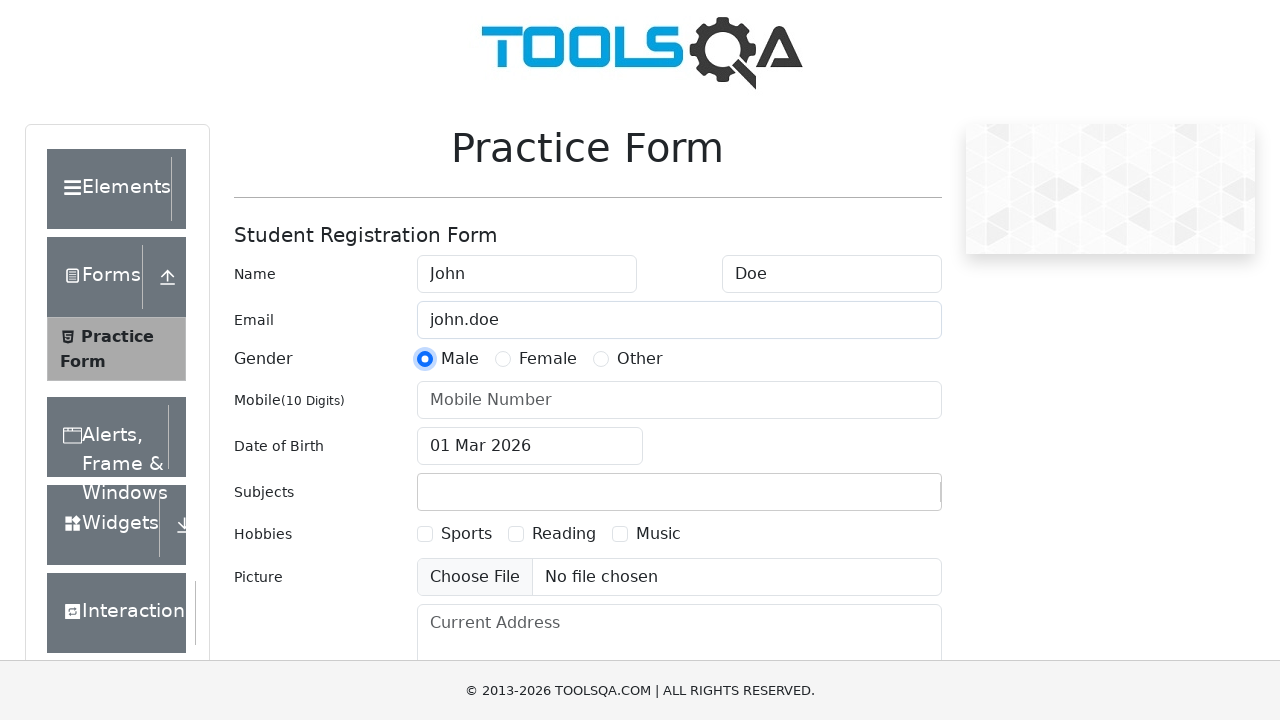

Filled mobile number field with '1234567890' on #userNumber
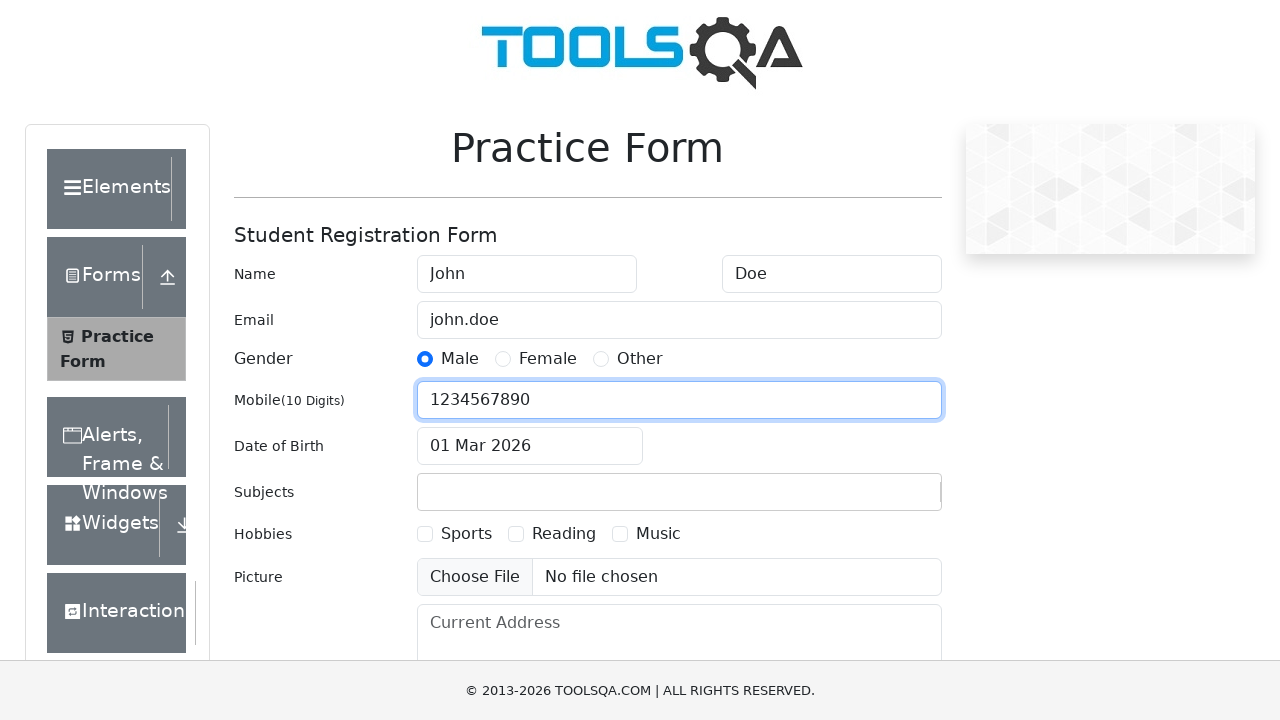

Clicked date of birth input field at (530, 446) on #dateOfBirthInput
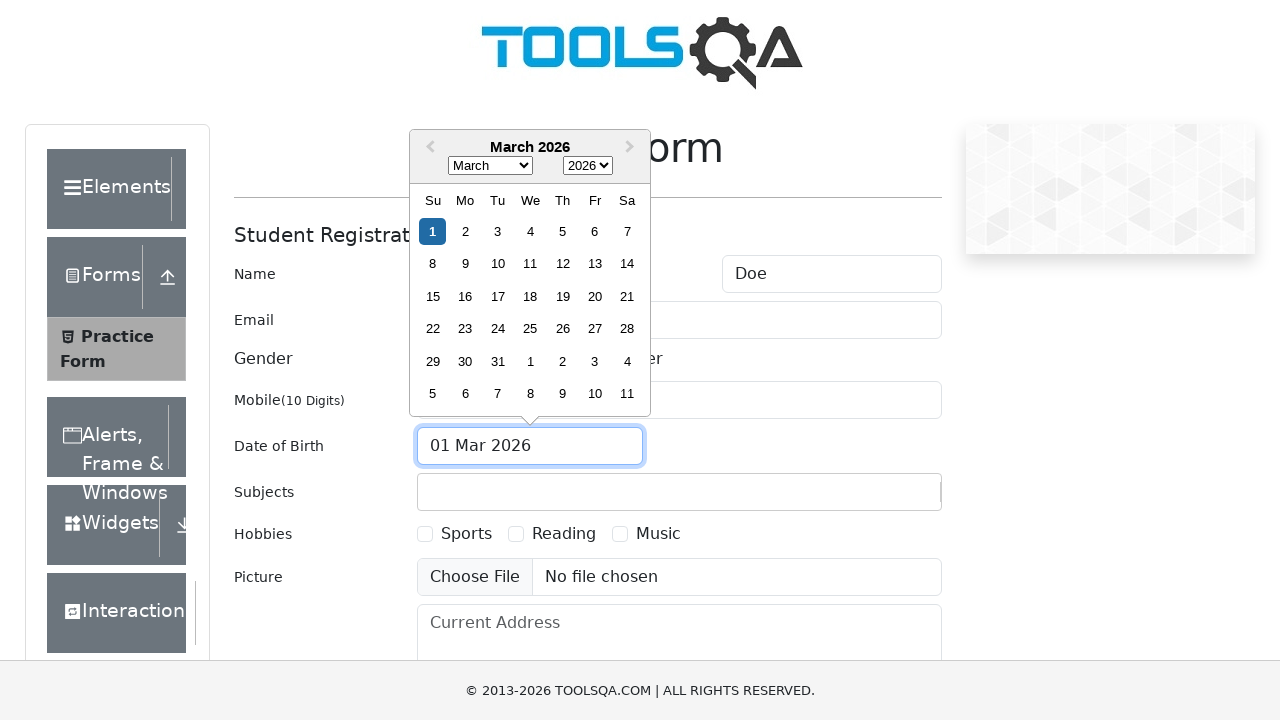

Selected all text in date of birth field
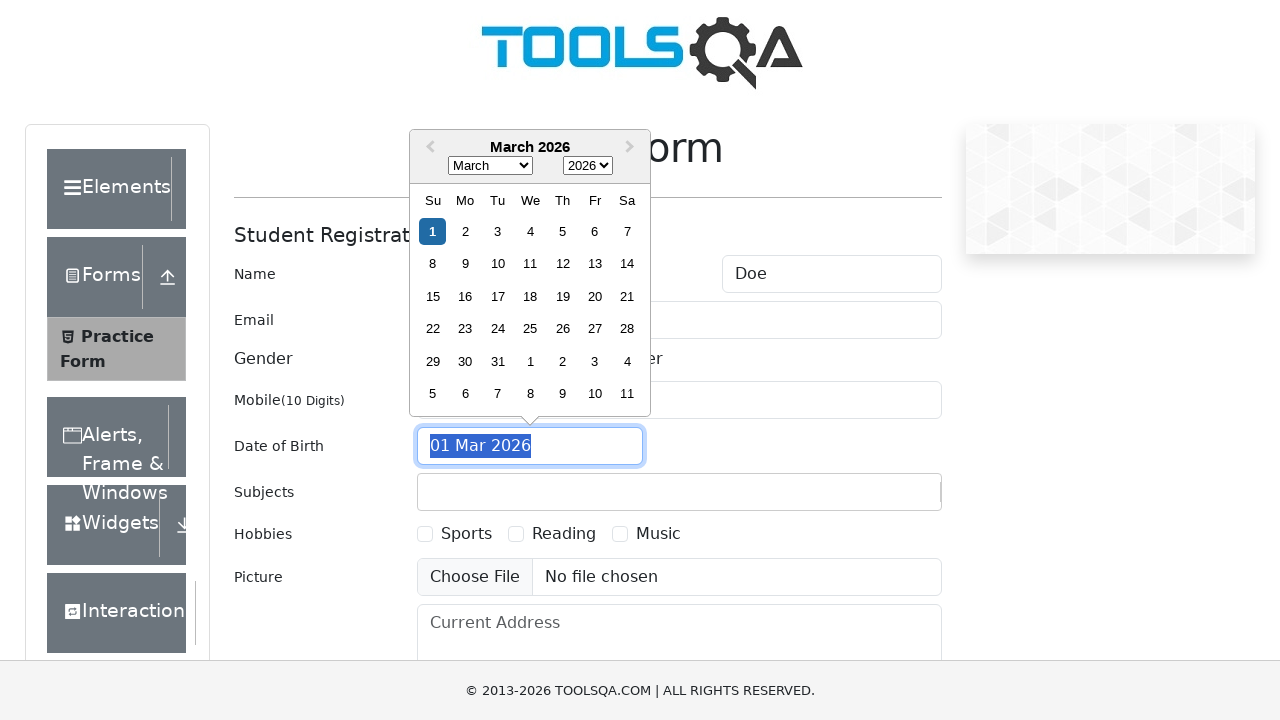

Typed date of birth '15 May 1995'
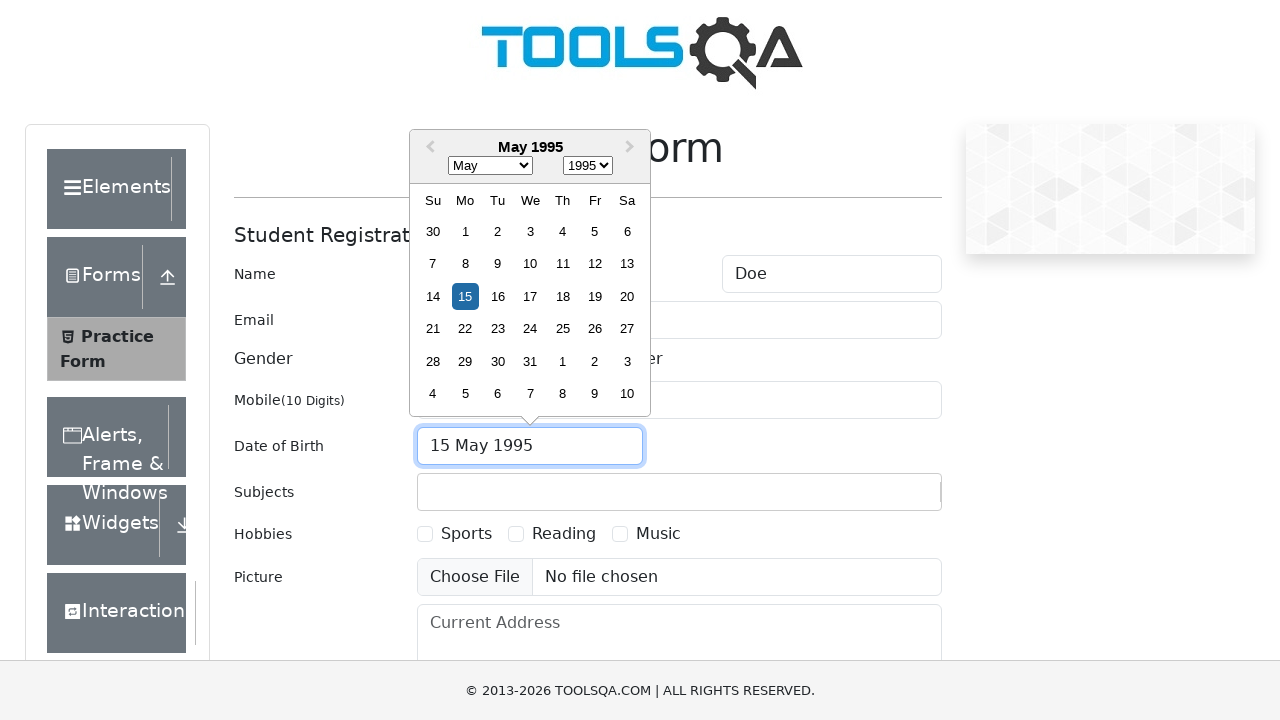

Pressed Enter to confirm date of birth
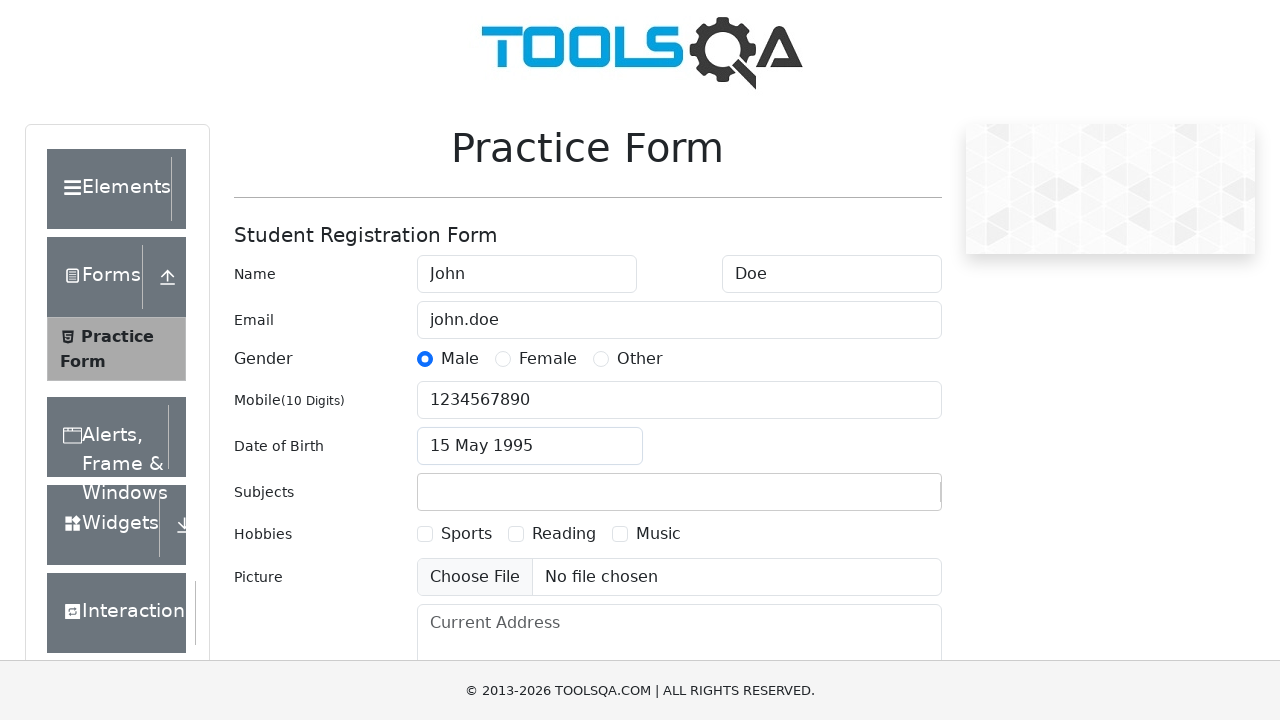

Filled subjects field with 'Maths' on #subjectsInput
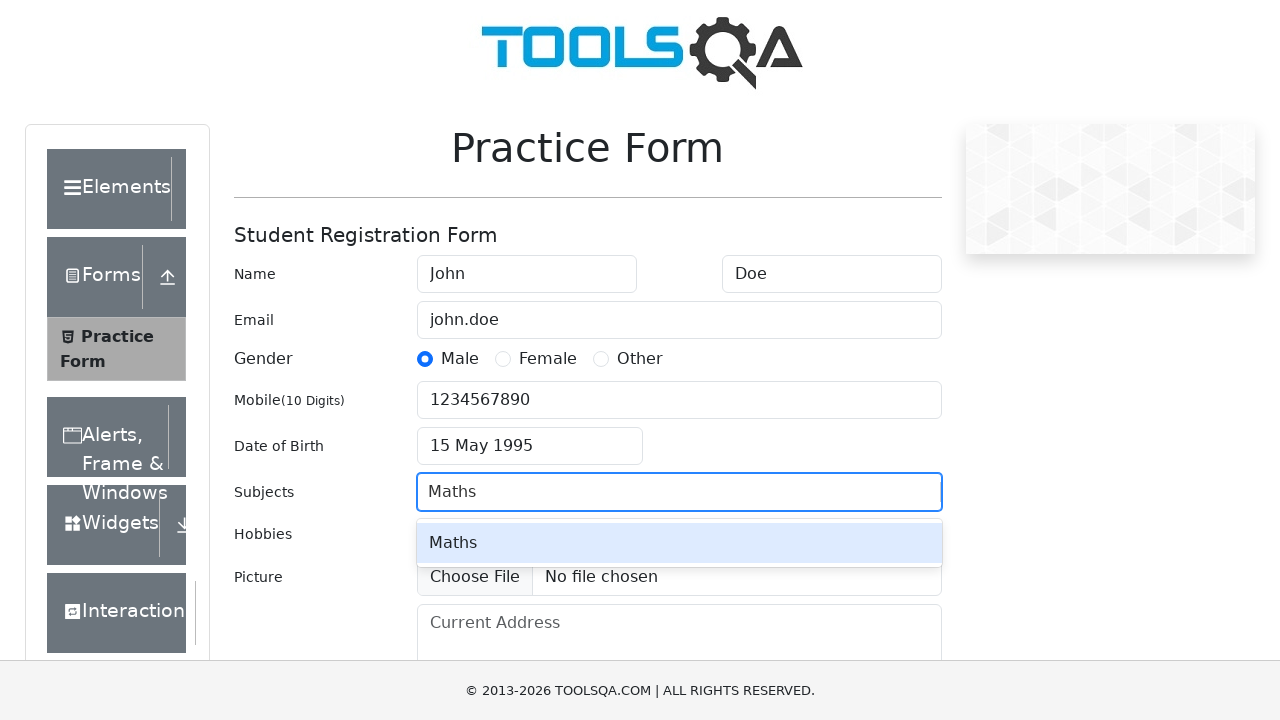

Pressed Enter to confirm subject selection
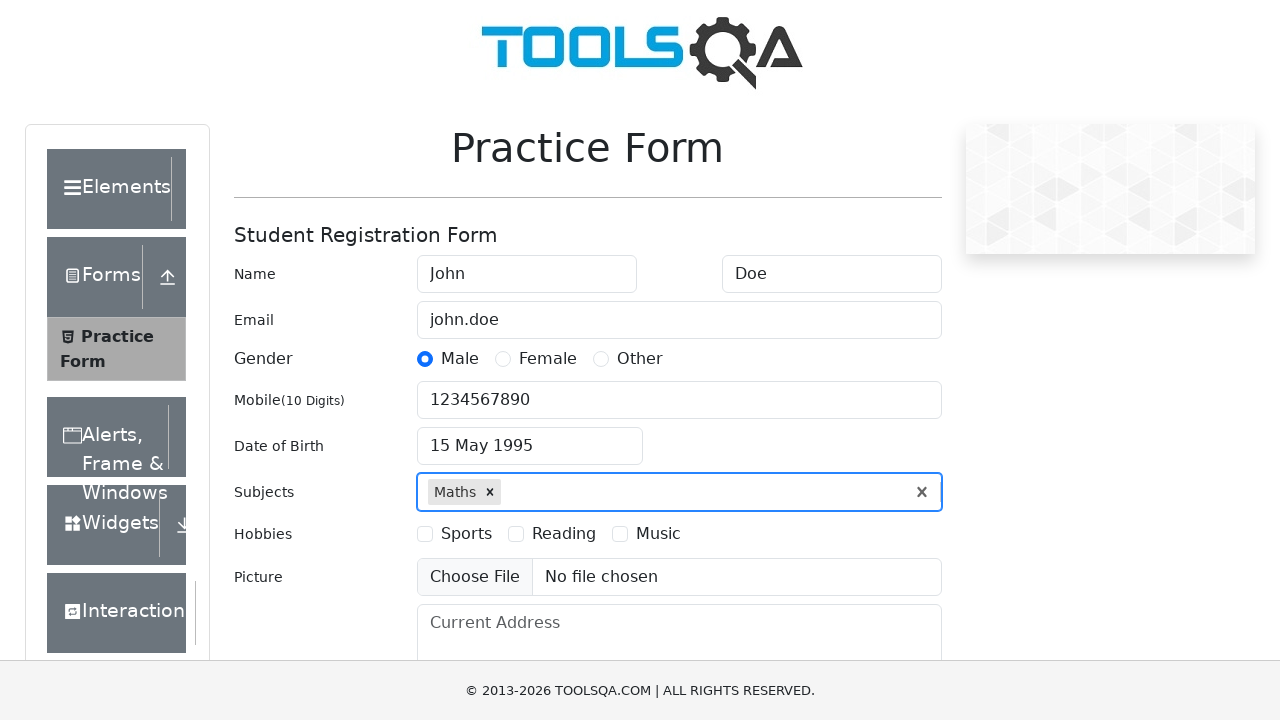

Selected hobbies checkbox at (466, 534) on label[for='hobbies-checkbox-1']
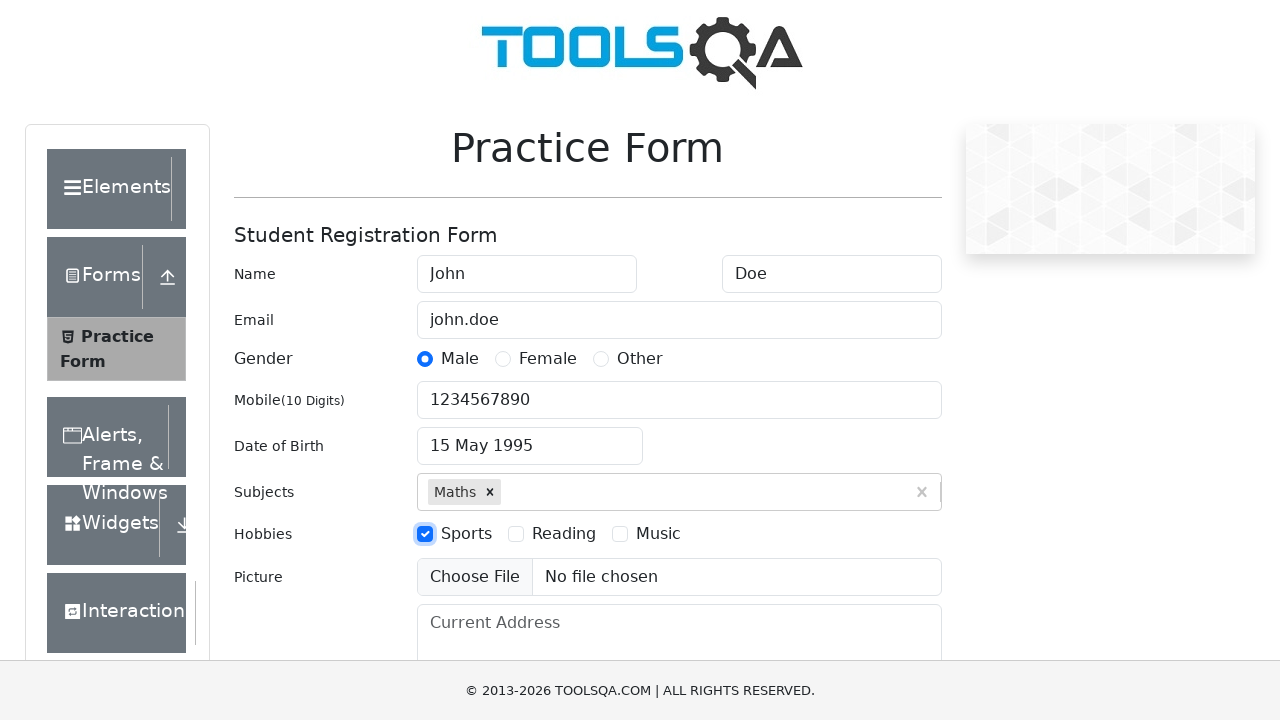

Filled current address field with '123 Main St' on #currentAddress
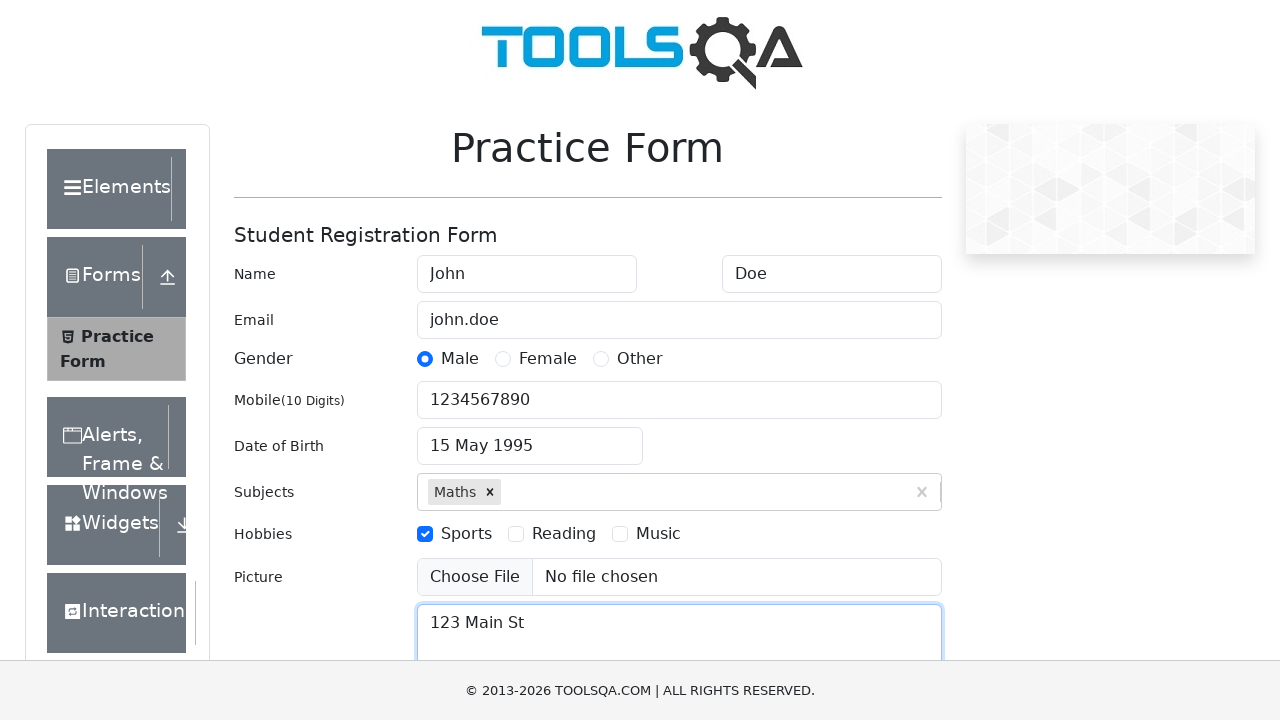

Clicked state dropdown at (527, 437) on #state
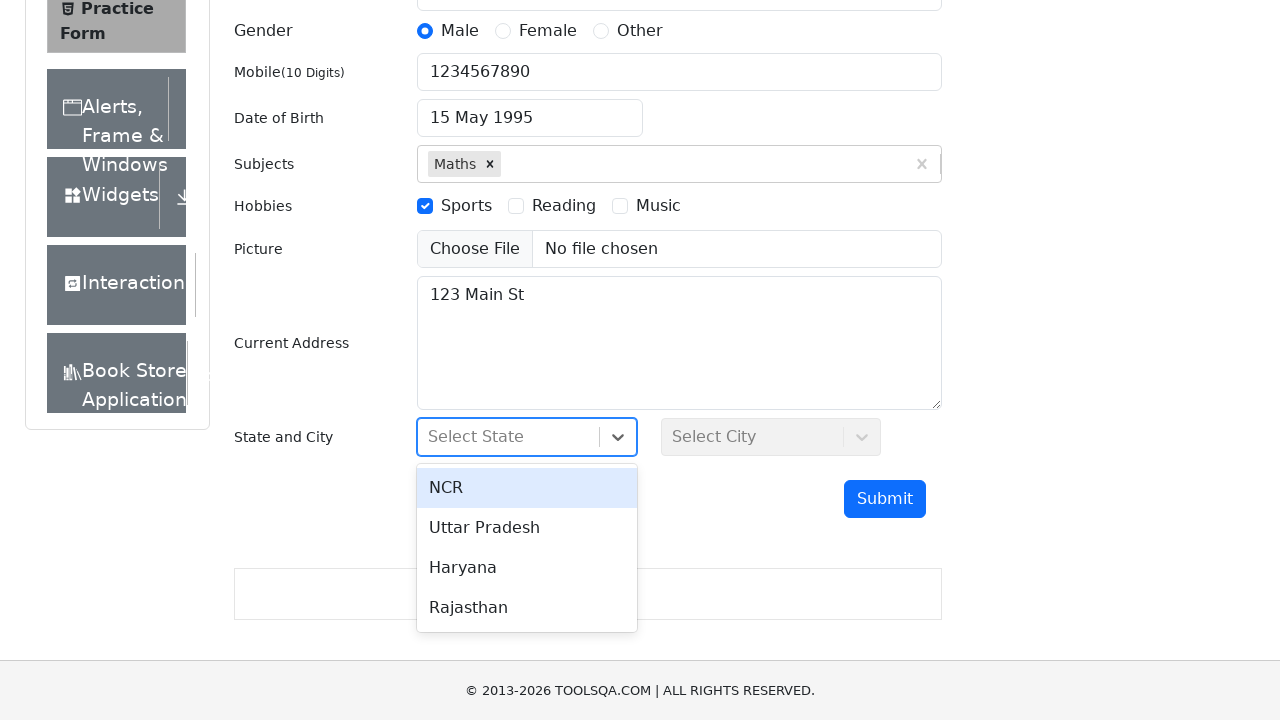

Filled state search field with 'NCR' on #react-select-3-input
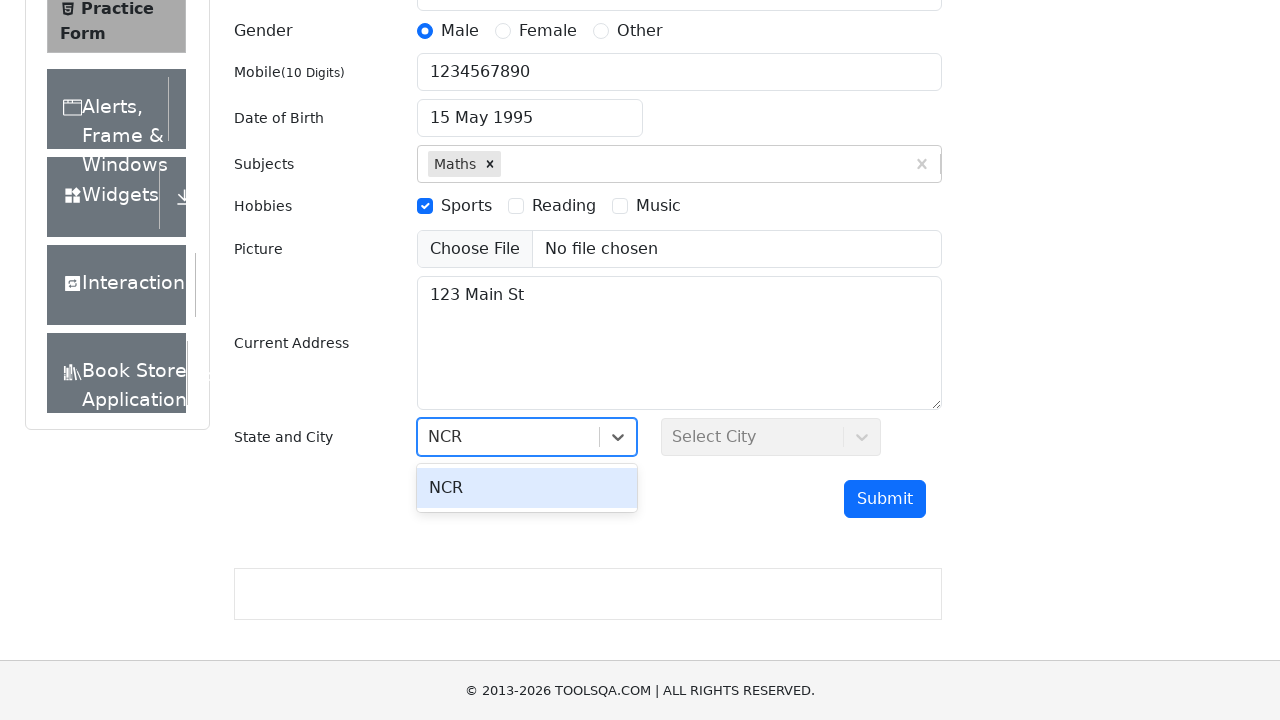

Pressed Enter to select NCR state
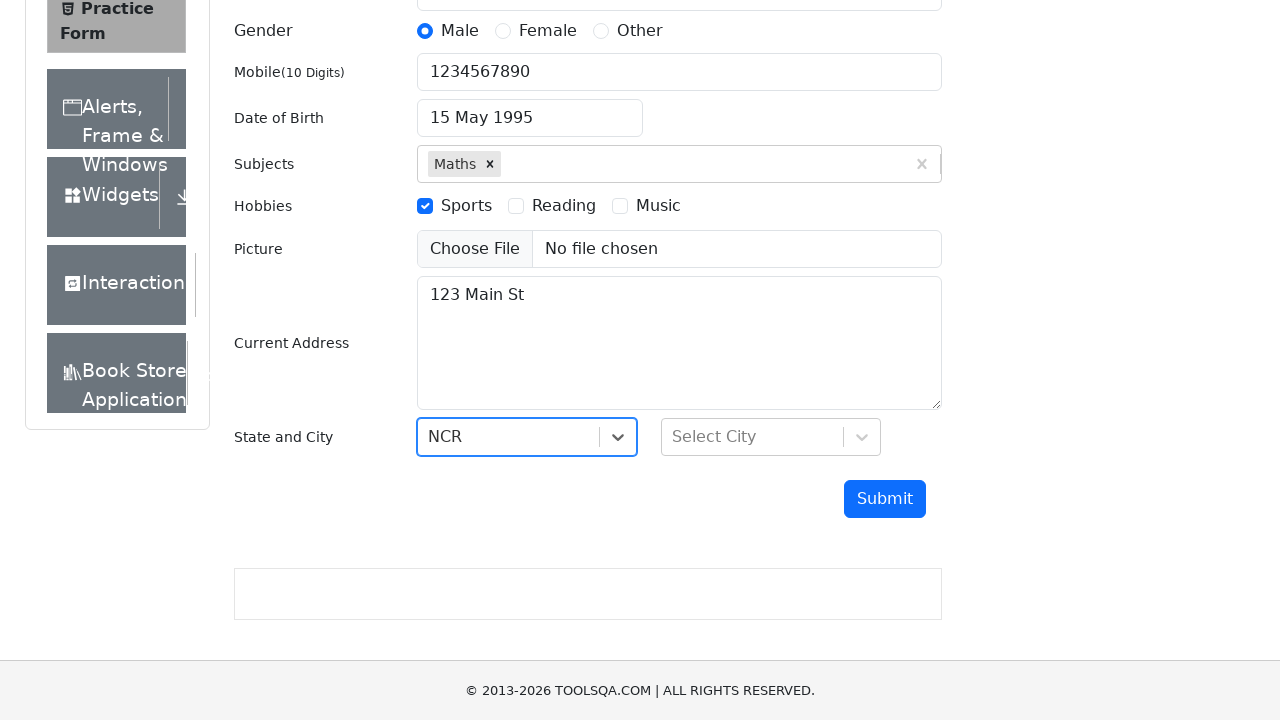

Clicked city dropdown at (771, 437) on #city
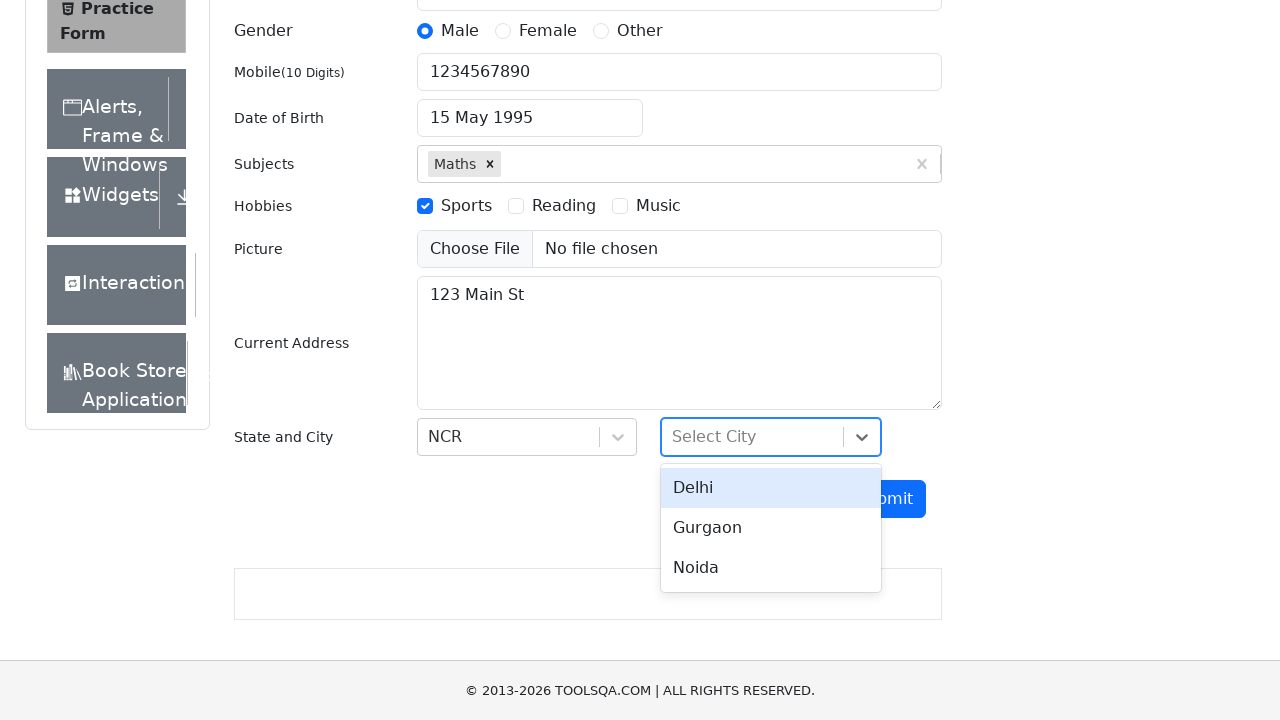

Filled city search field with 'Delhi' on #react-select-4-input
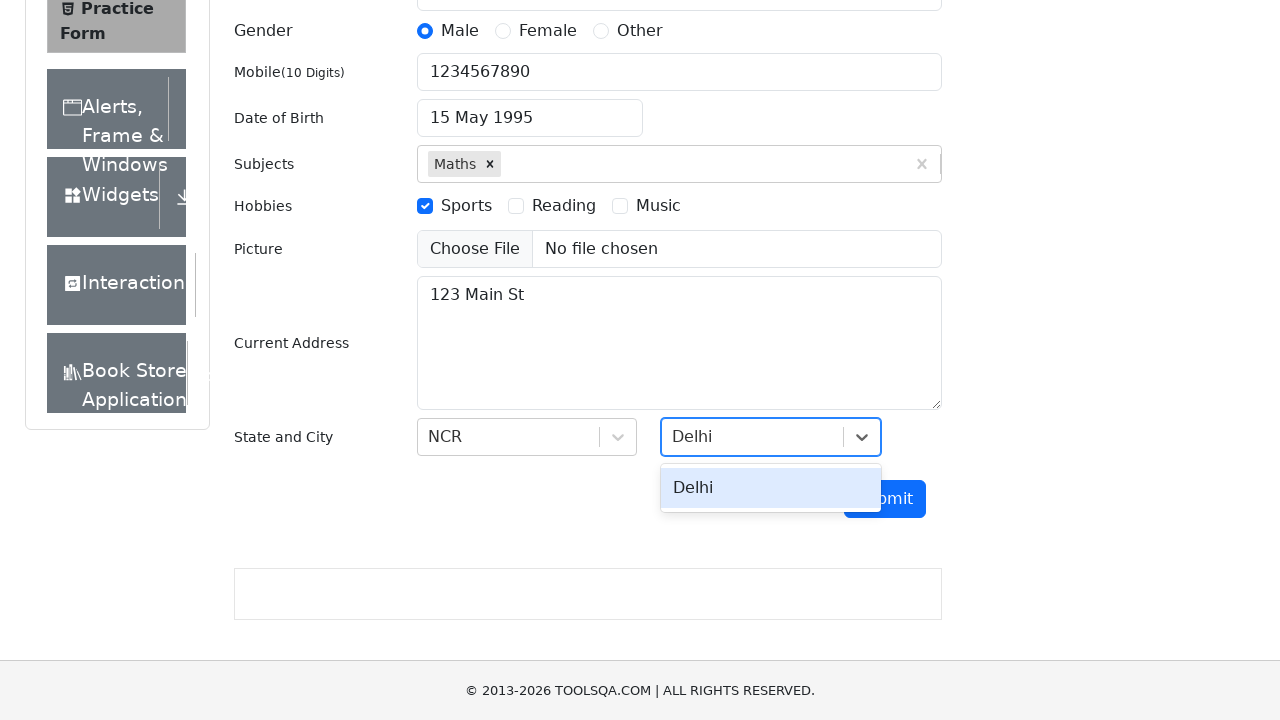

Pressed Enter to select Delhi city
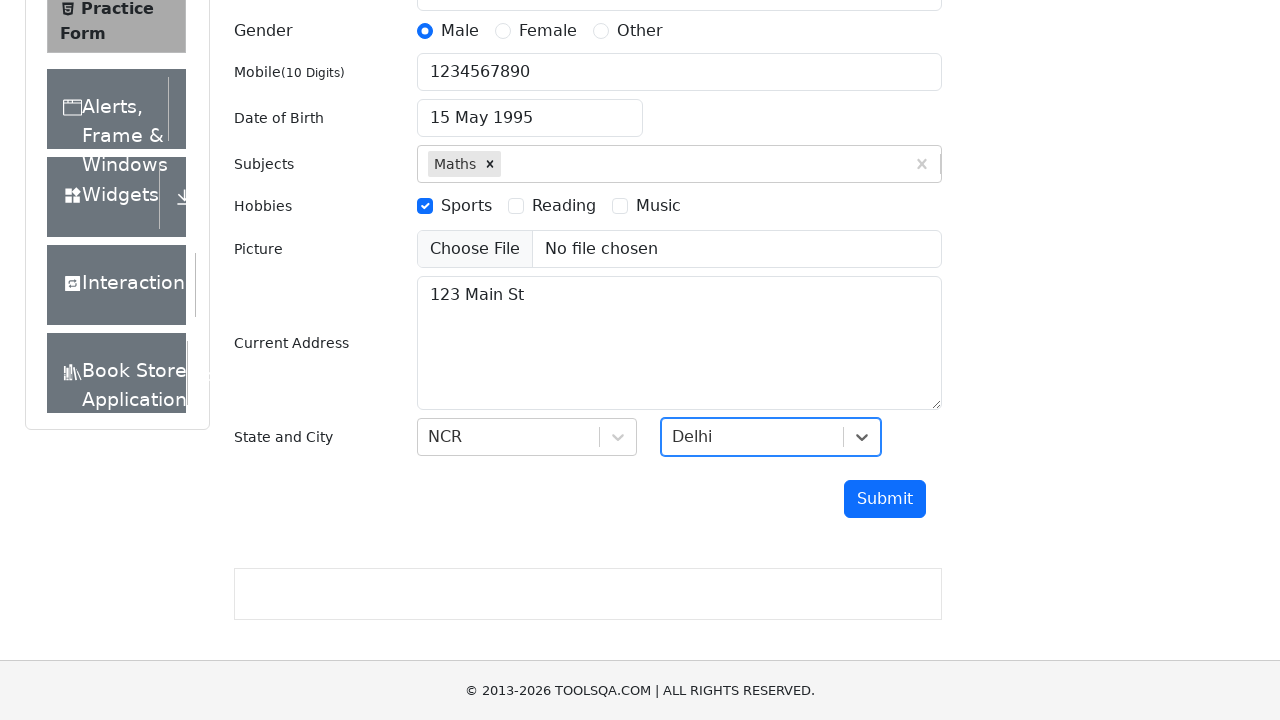

Clicked submit button to submit the form with invalid email at (885, 499) on #submit
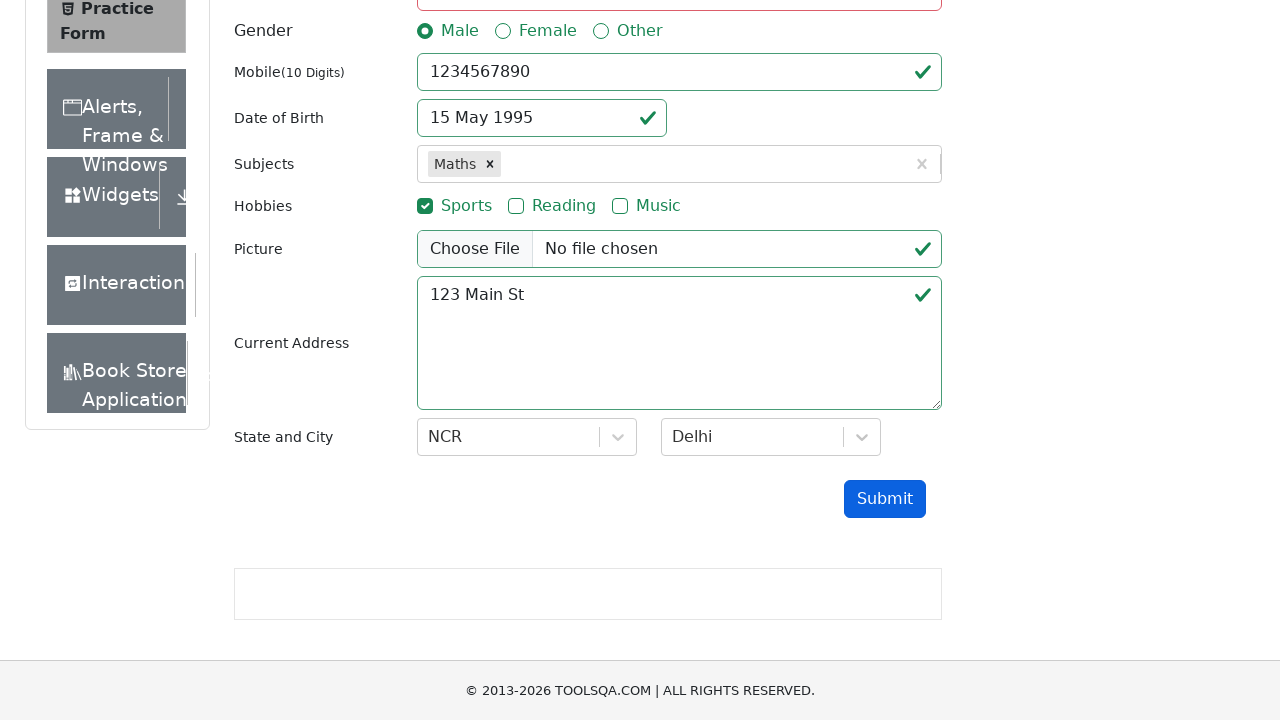

Waited for form validation feedback
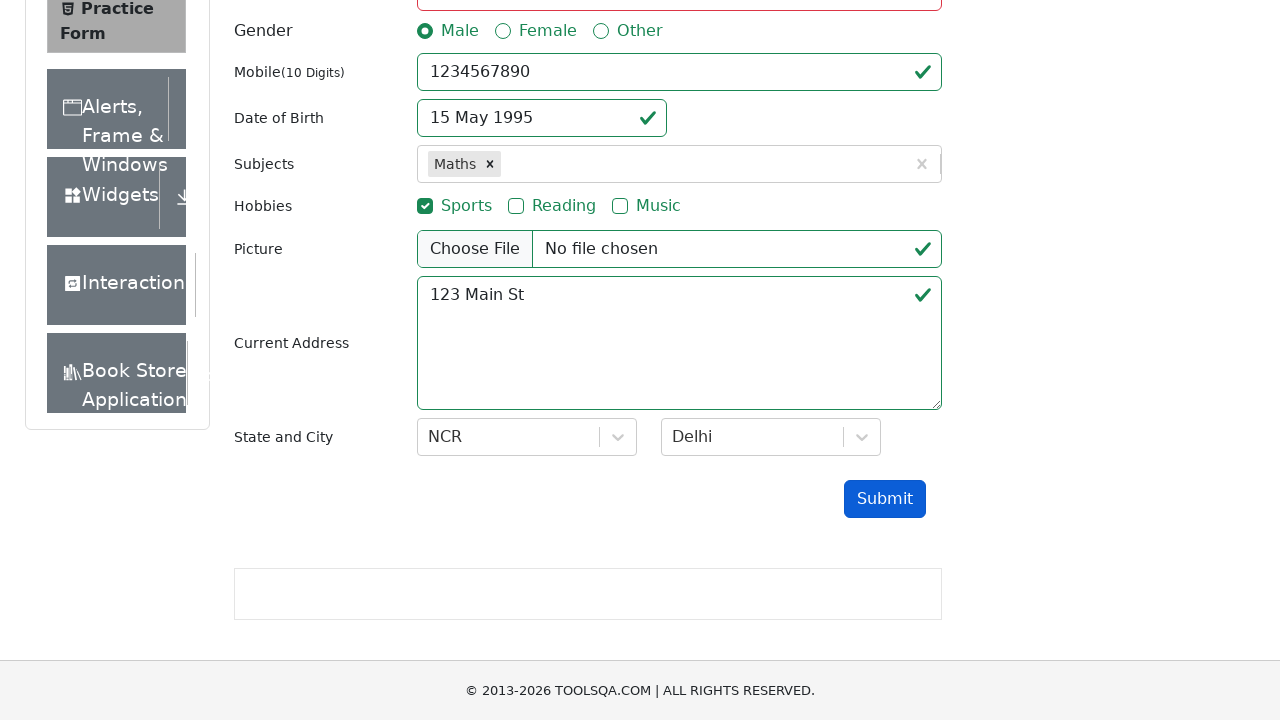

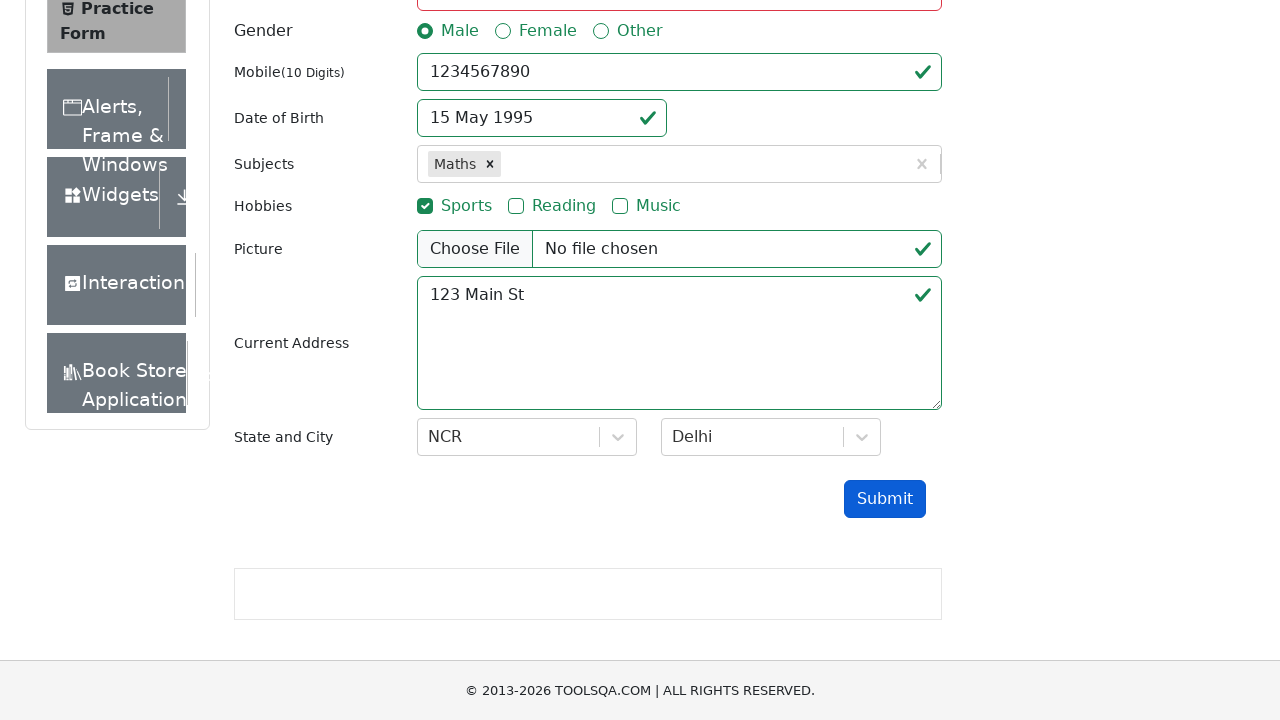